Tests number input field functionality by entering values and using arrow keys to increment and decrement the value

Starting URL: http://the-internet.herokuapp.com/inputs

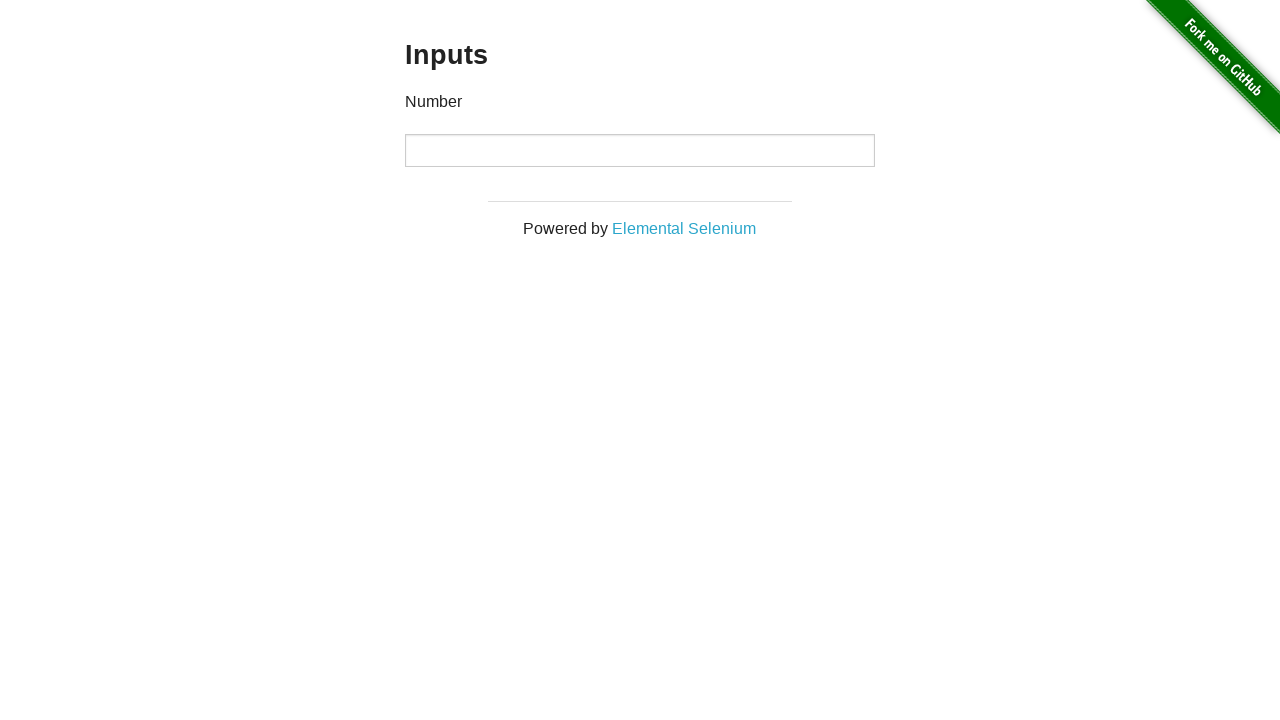

Number input field became visible
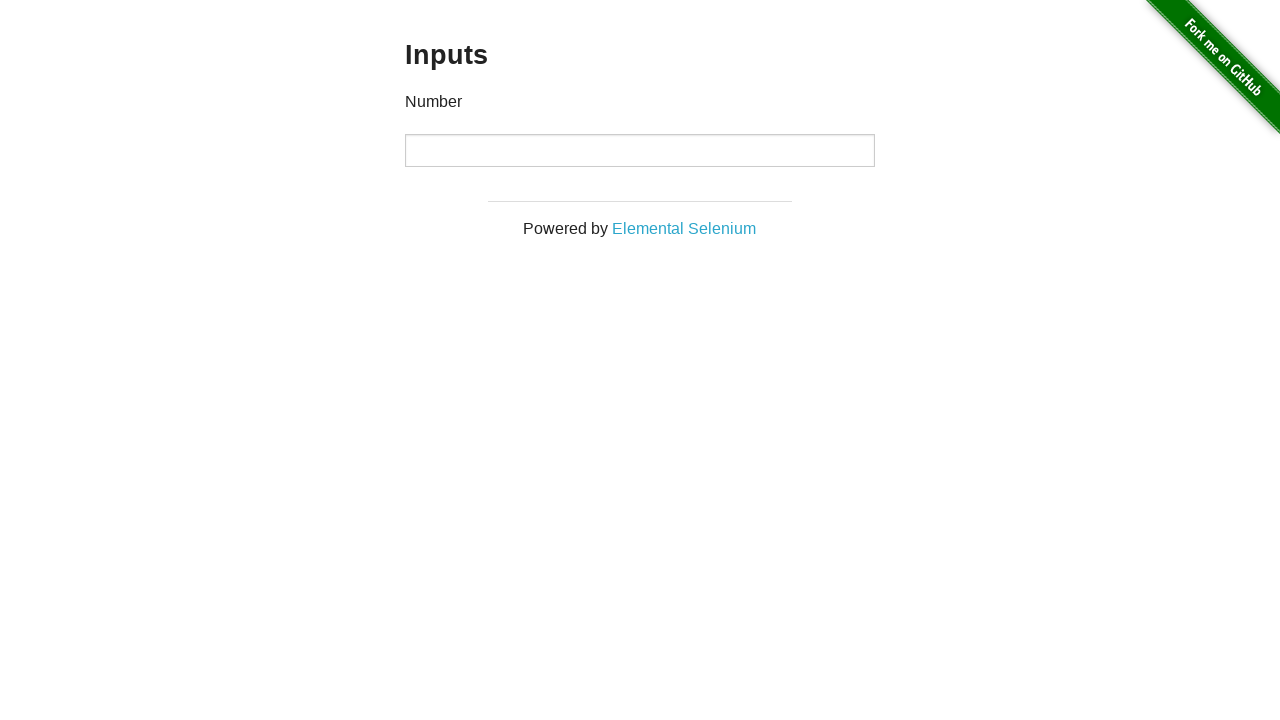

Cleared the number input field on xpath=//*[@id='content']/div/div/div/input
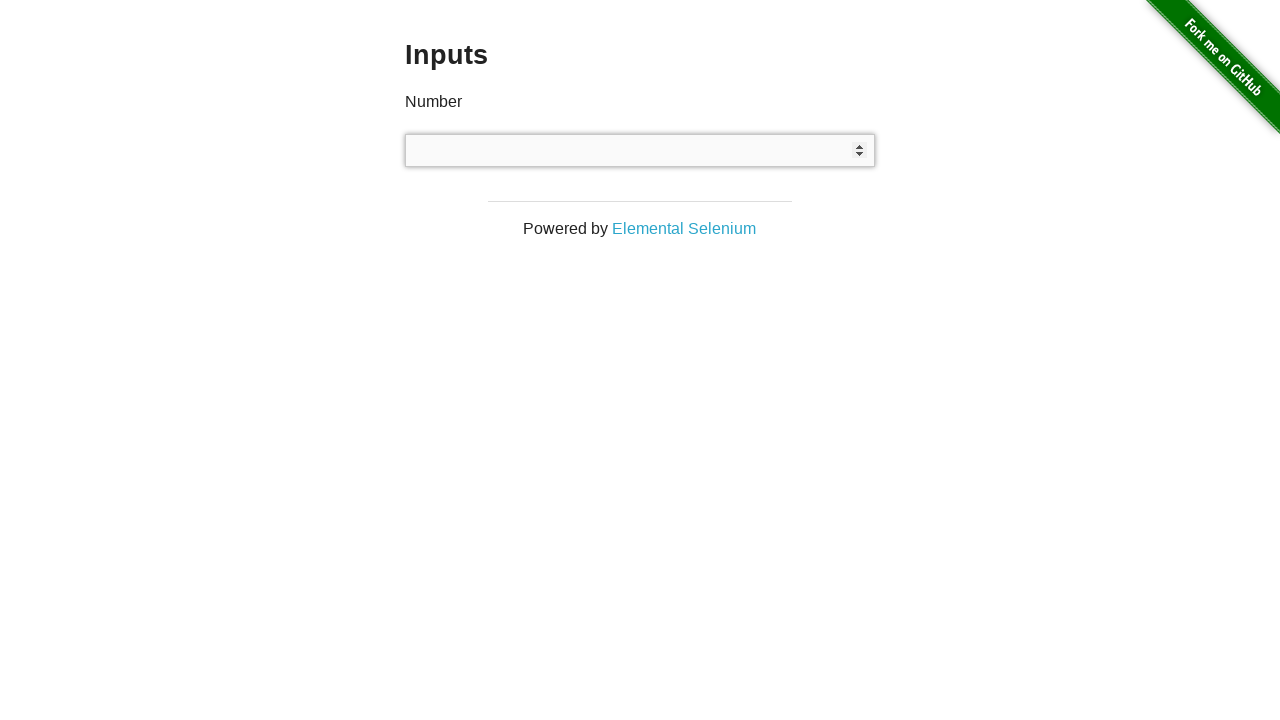

Entered initial value '3' into the number input field on xpath=//*[@id='content']/div/div/div/input
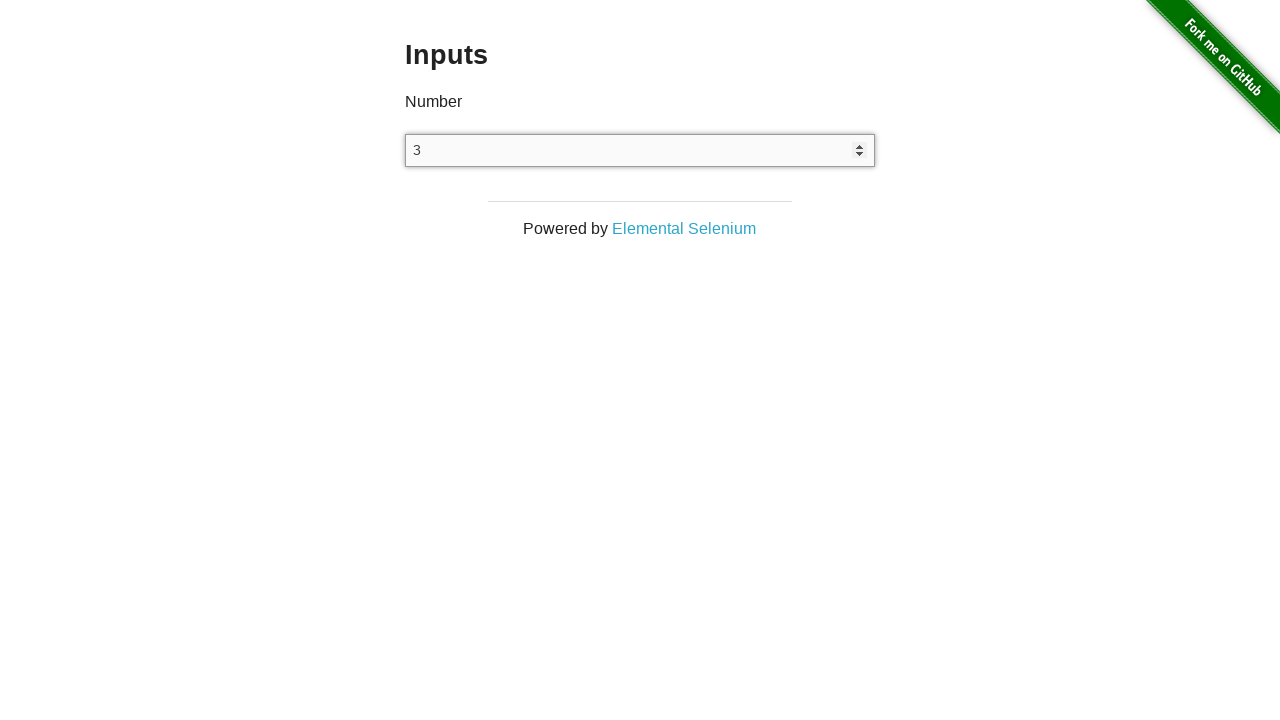

Pressed Enter to confirm initial value on xpath=//*[@id='content']/div/div/div/input
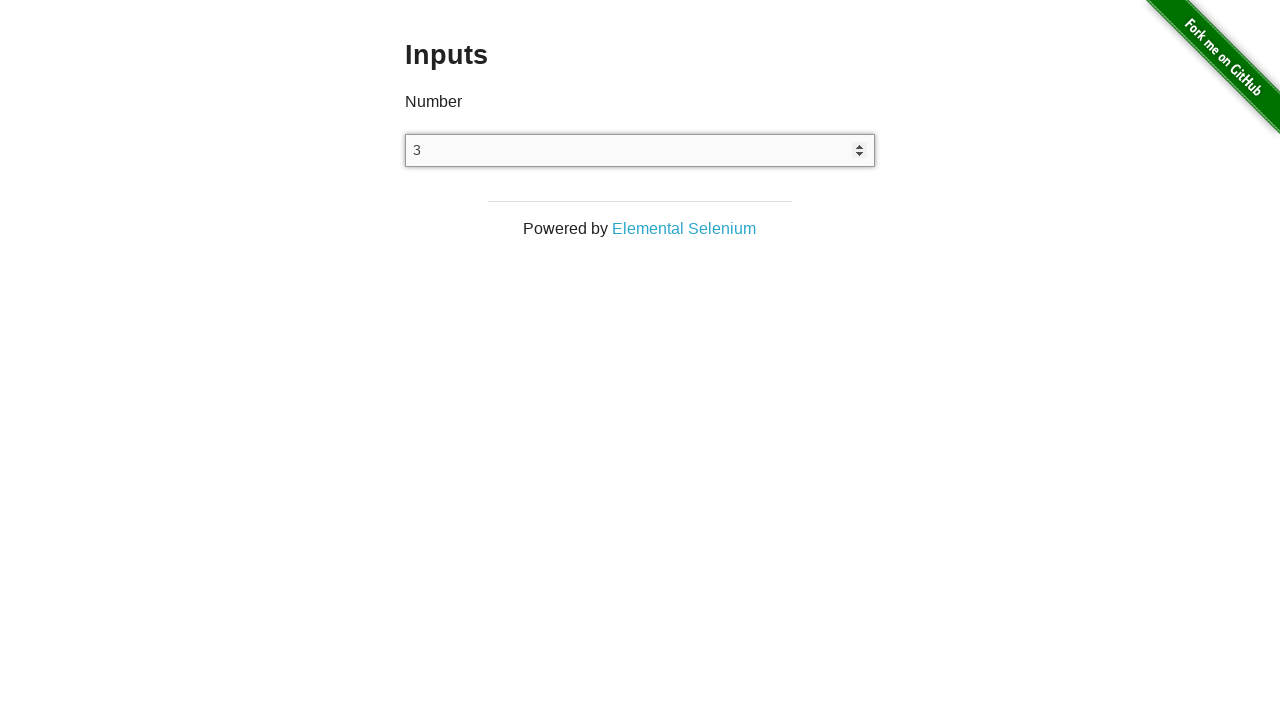

Pressed ArrowUp key to increment value on xpath=//*[@id='content']/div/div/div/input
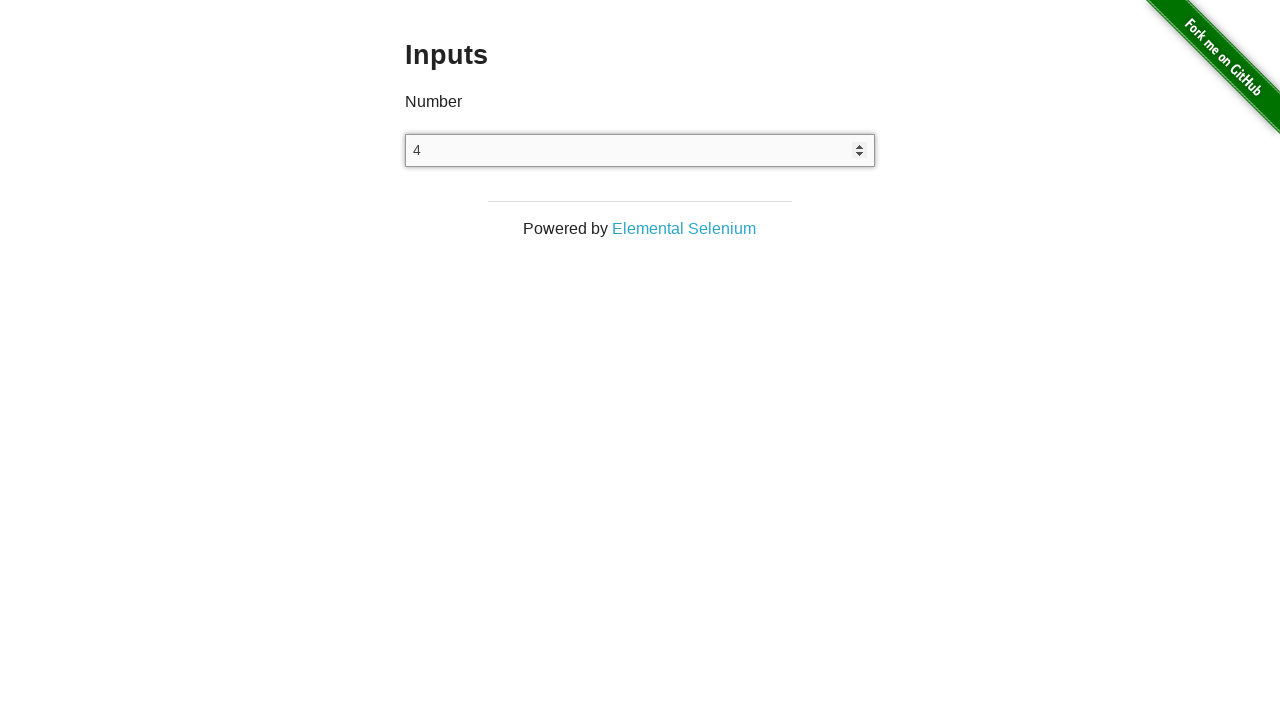

Pressed ArrowDown key to decrement value on xpath=//*[@id='content']/div/div/div/input
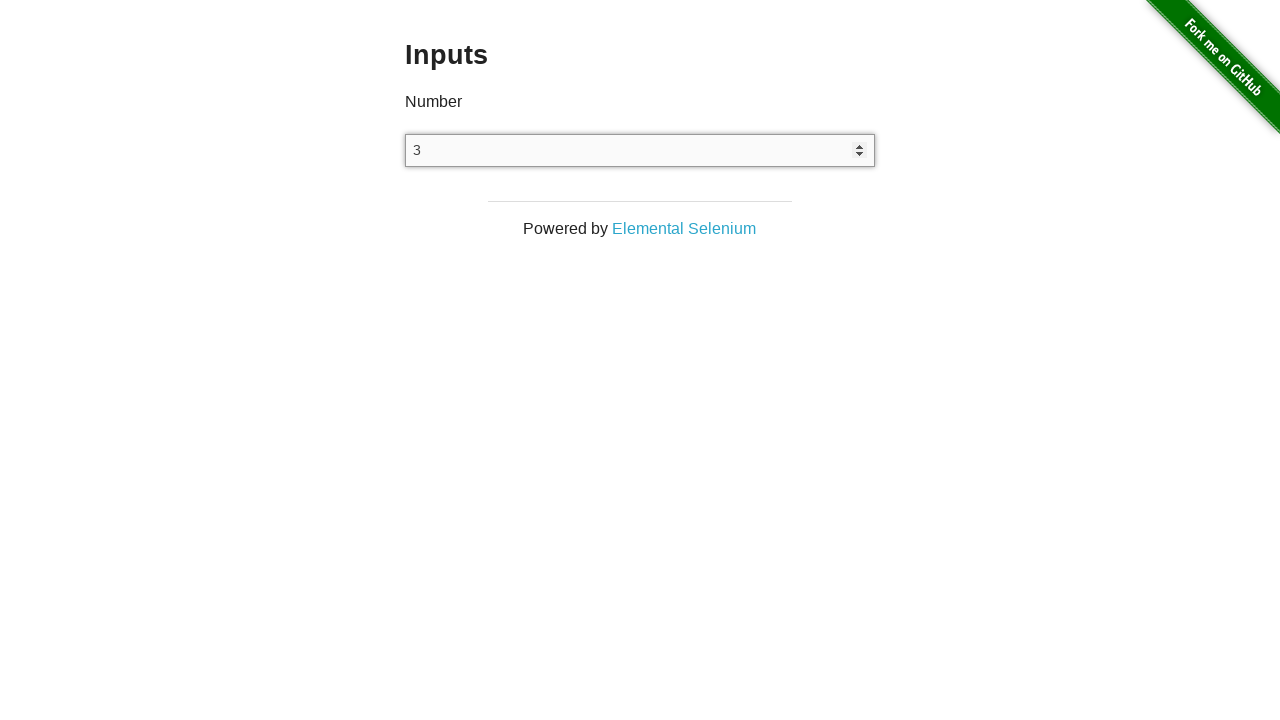

Pressed ArrowUp key to increment value (iteration 1 of 5) on xpath=//*[@id='content']/div/div/div/input
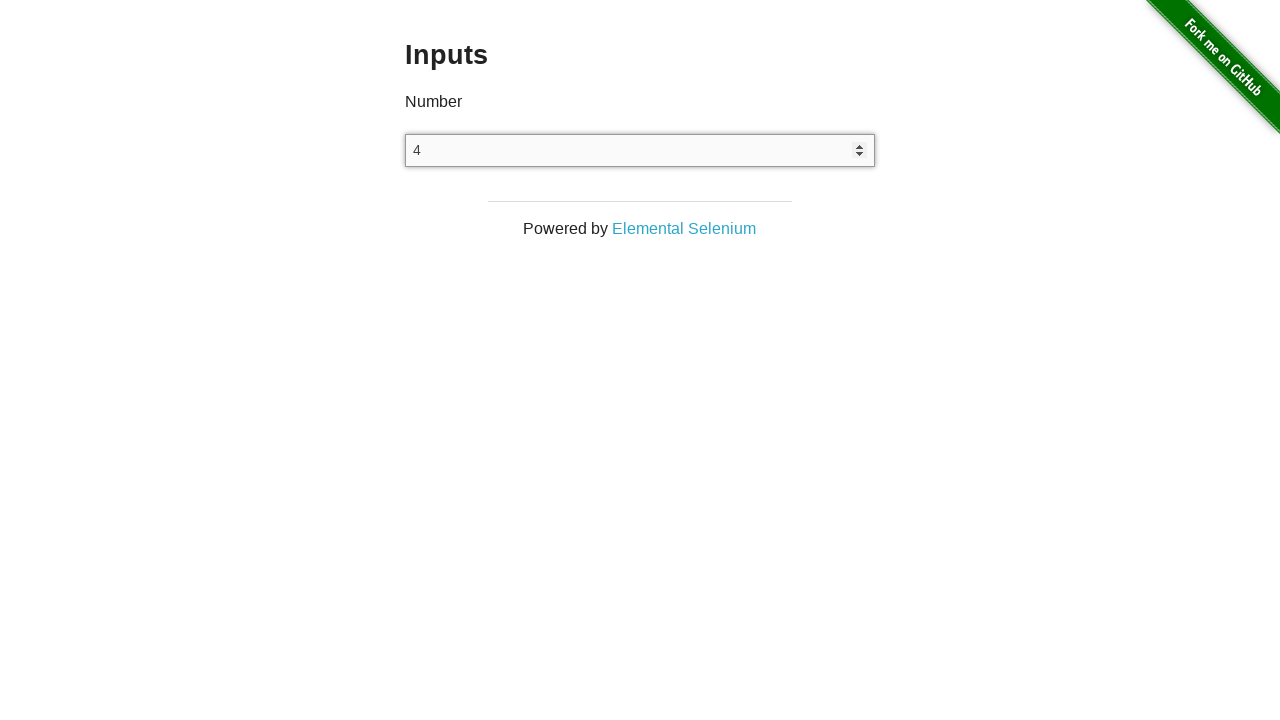

Pressed ArrowUp key to increment value (iteration 2 of 5) on xpath=//*[@id='content']/div/div/div/input
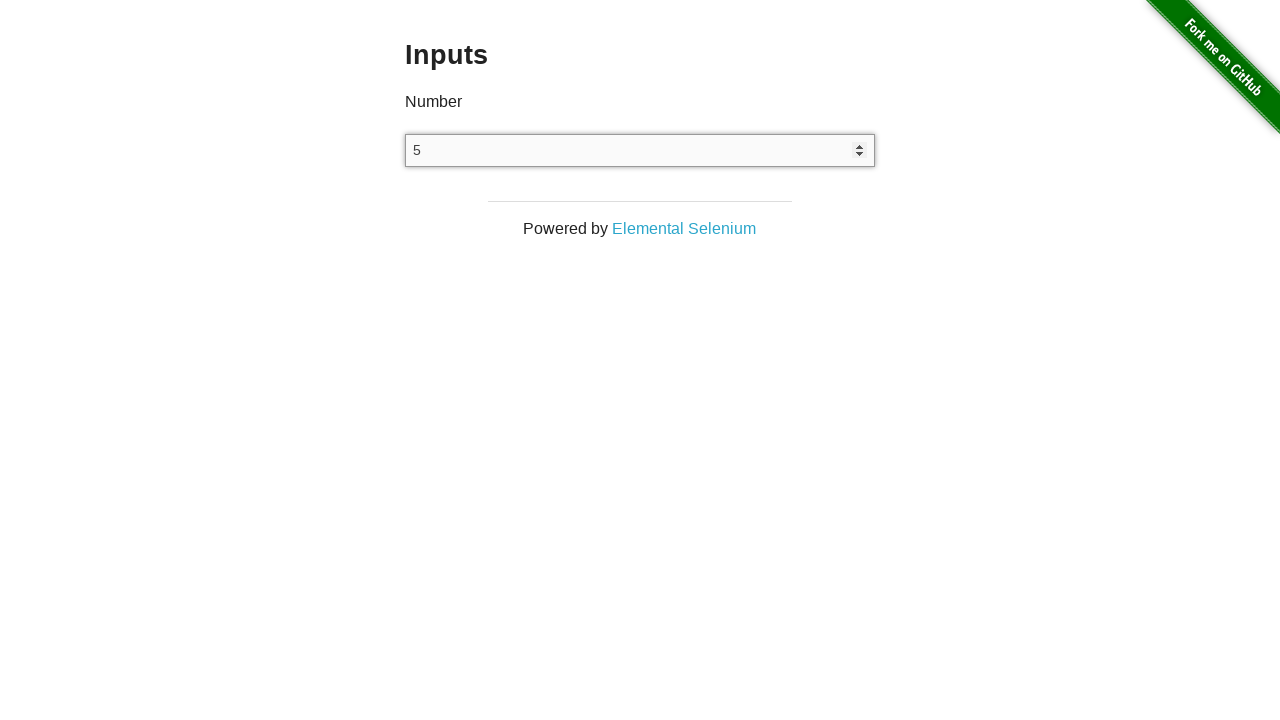

Pressed ArrowUp key to increment value (iteration 3 of 5) on xpath=//*[@id='content']/div/div/div/input
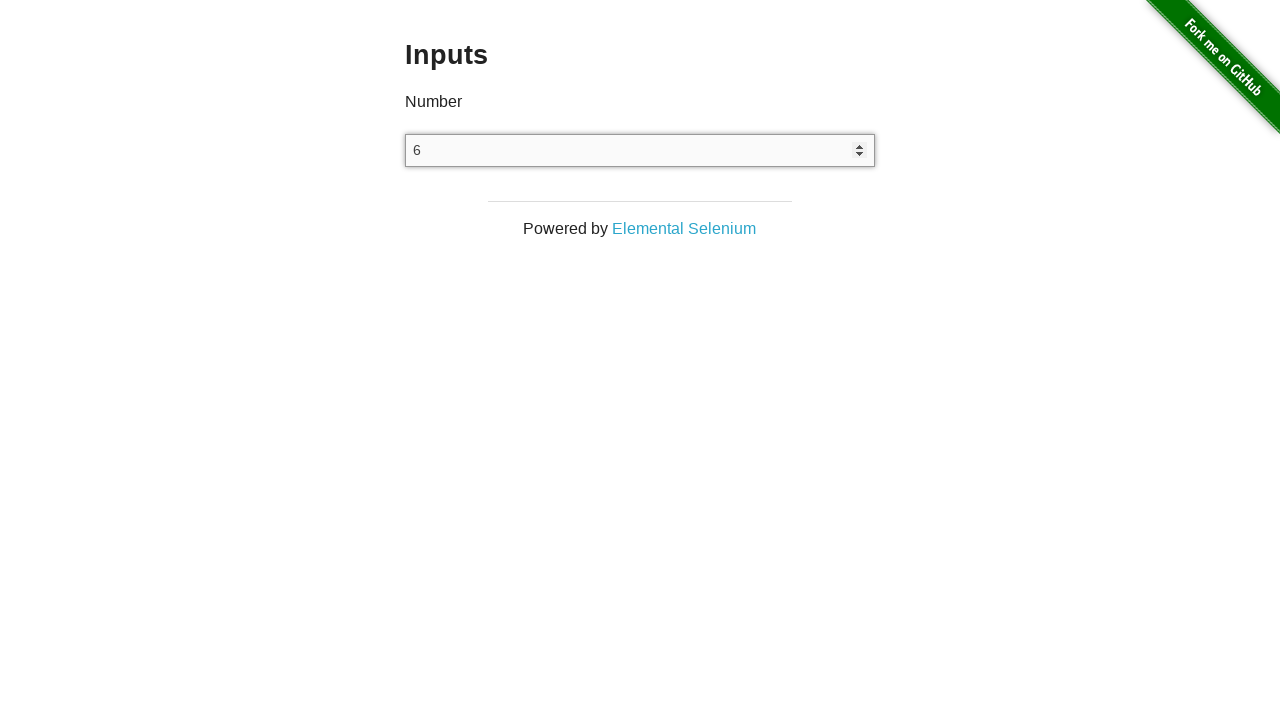

Pressed ArrowUp key to increment value (iteration 4 of 5) on xpath=//*[@id='content']/div/div/div/input
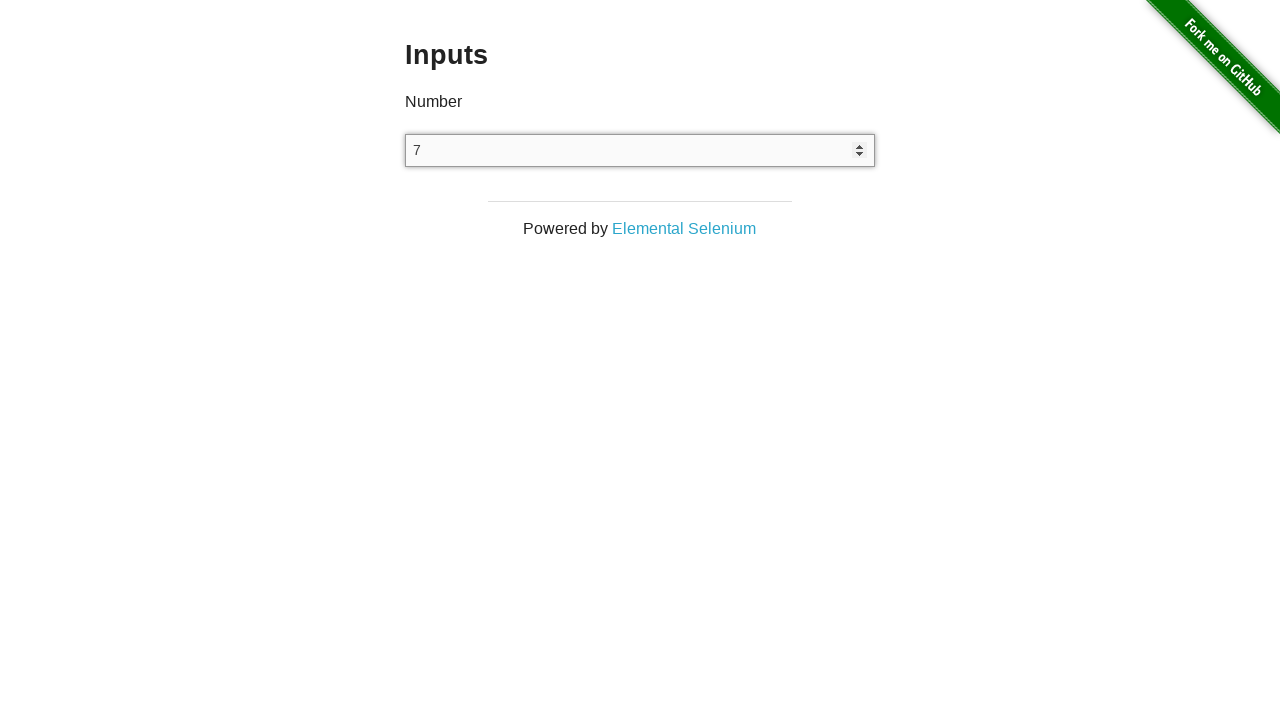

Pressed ArrowUp key to increment value (iteration 5 of 5) on xpath=//*[@id='content']/div/div/div/input
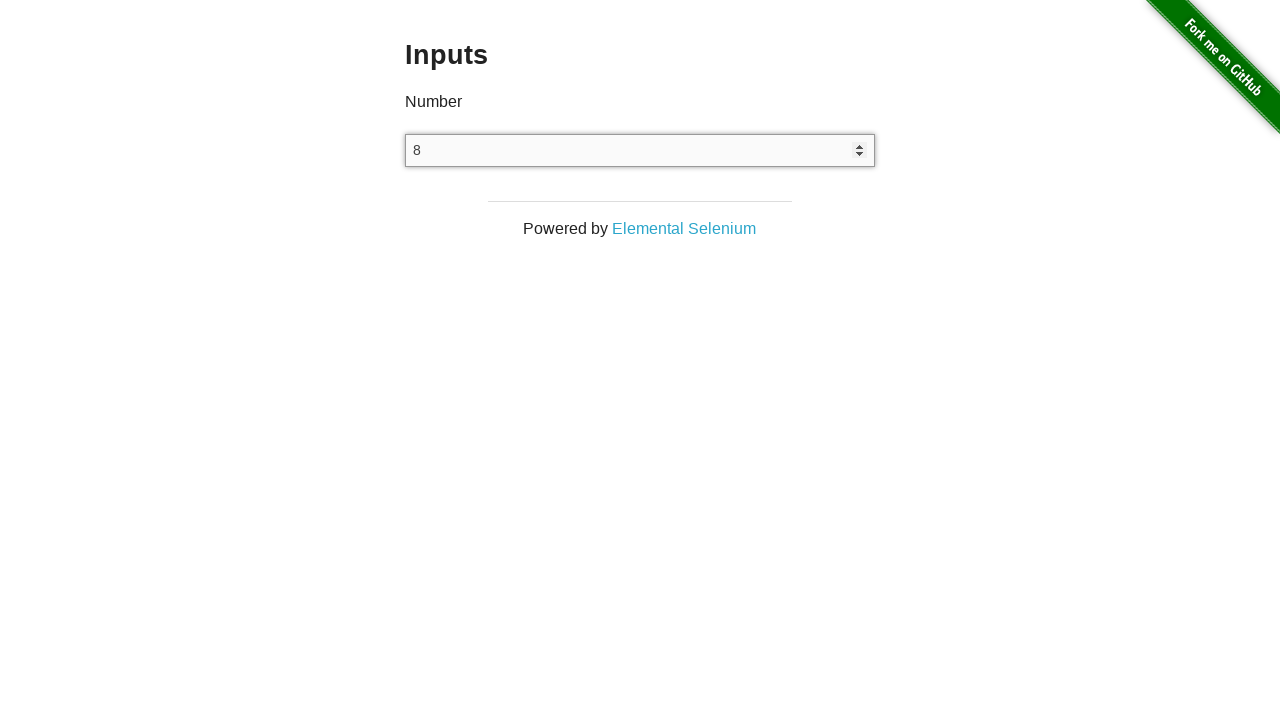

Pressed ArrowDown key to decrement value (iteration 1 of 3) on xpath=//*[@id='content']/div/div/div/input
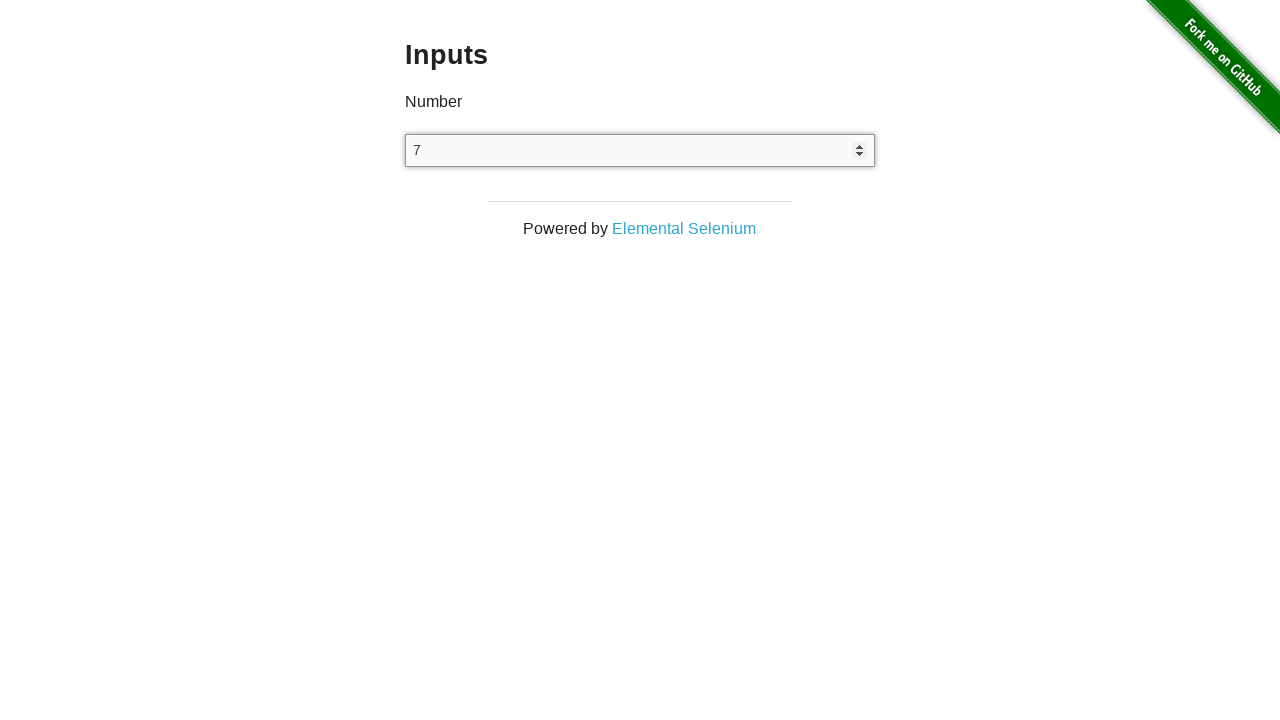

Pressed ArrowDown key to decrement value (iteration 2 of 3) on xpath=//*[@id='content']/div/div/div/input
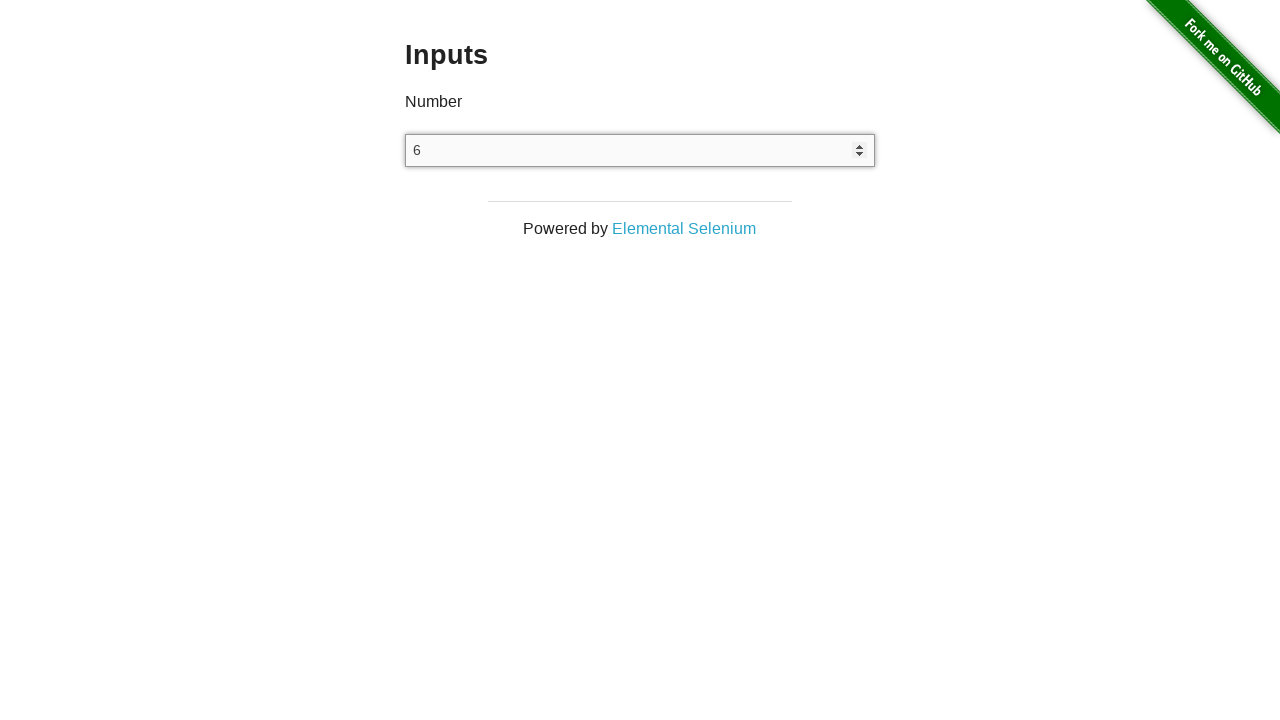

Pressed ArrowDown key to decrement value (iteration 3 of 3) on xpath=//*[@id='content']/div/div/div/input
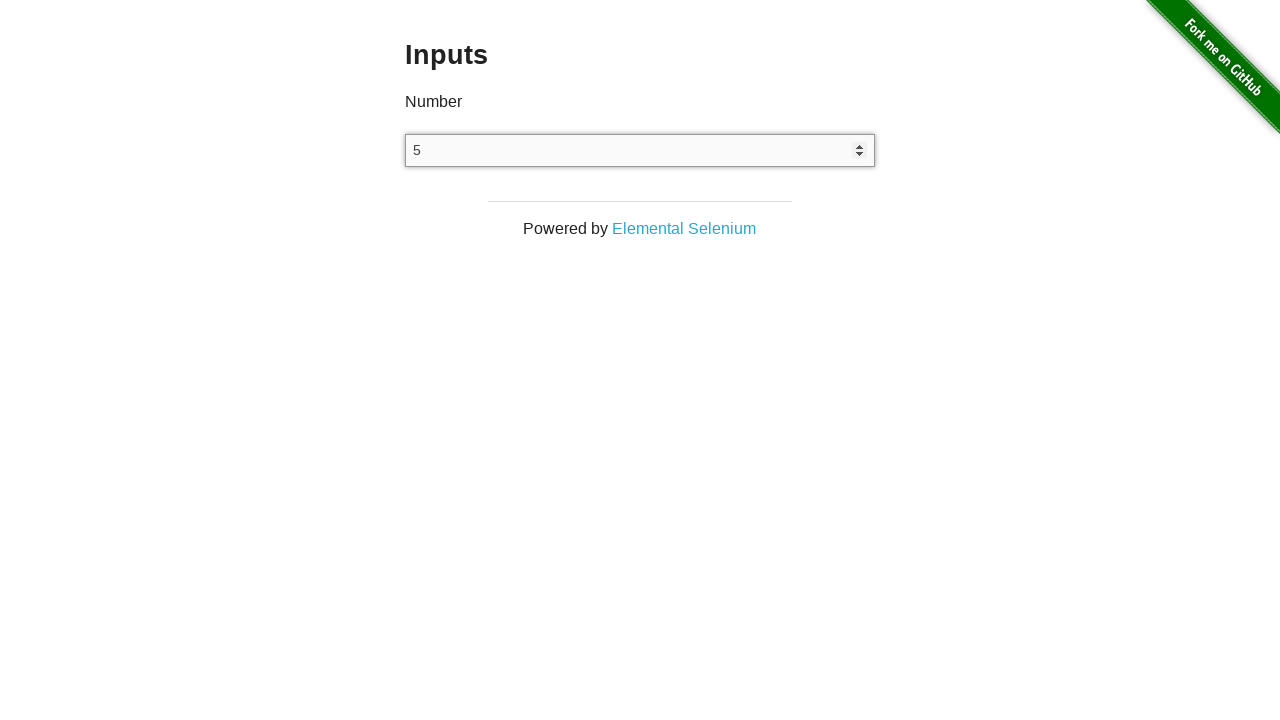

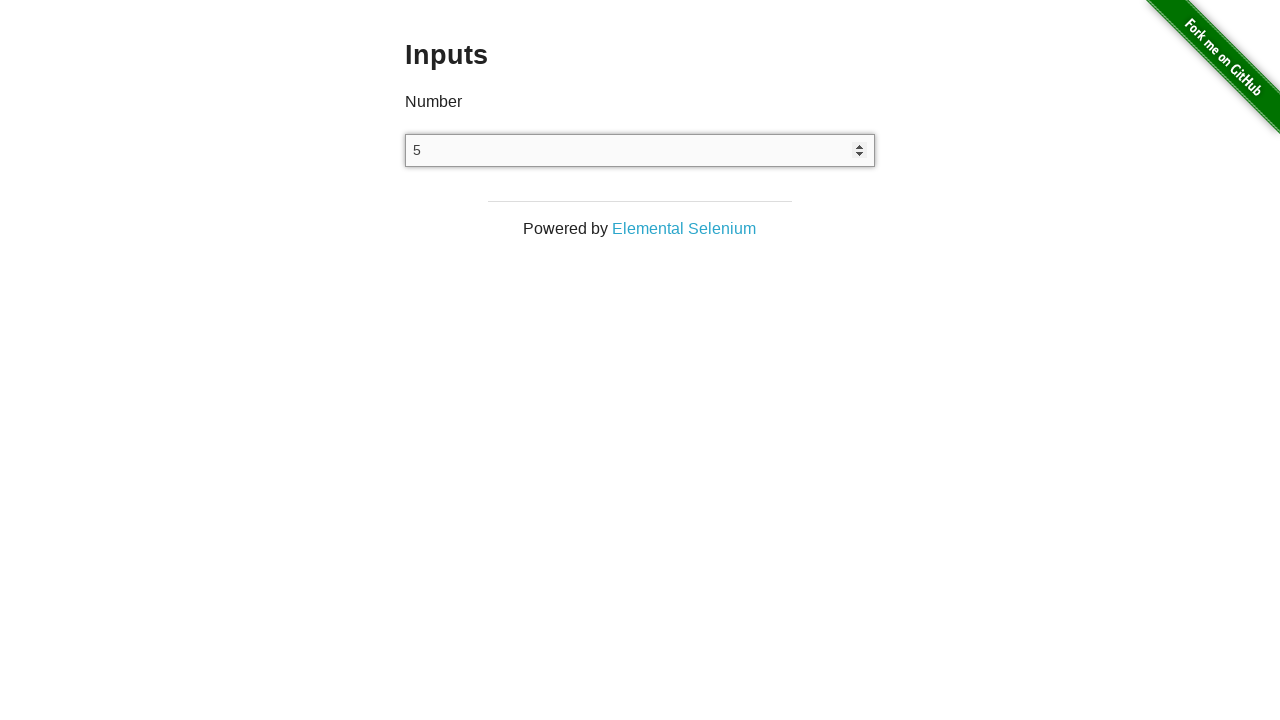